Tests slider functionality by dragging a range slider element and verifying the resulting value

Starting URL: https://demoqa.com/slider

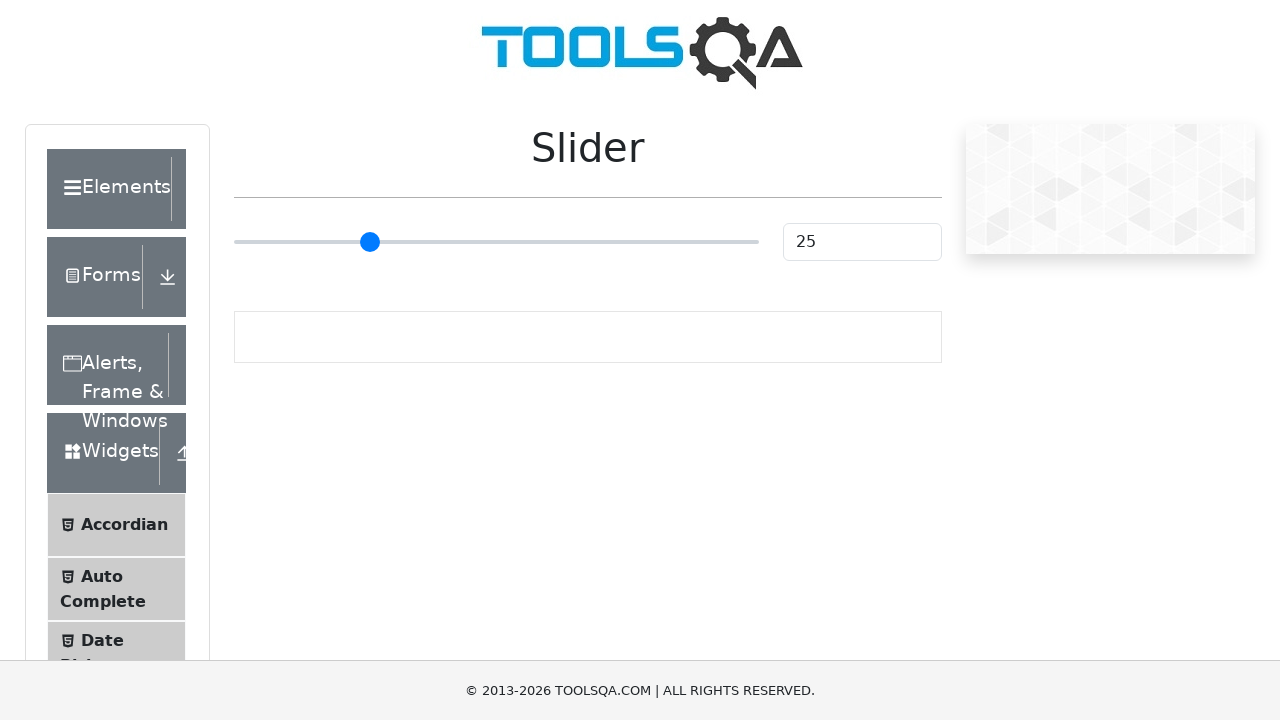

Located the range slider element
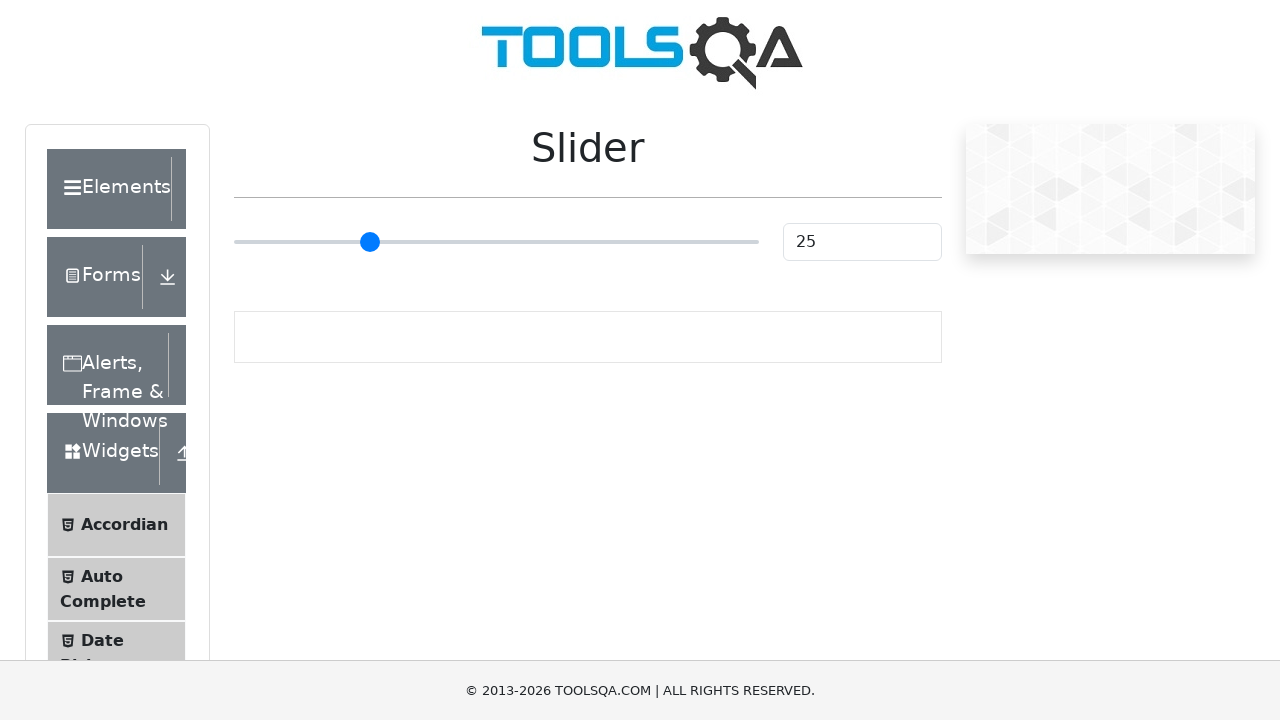

Retrieved slider bounding box for drag calculation
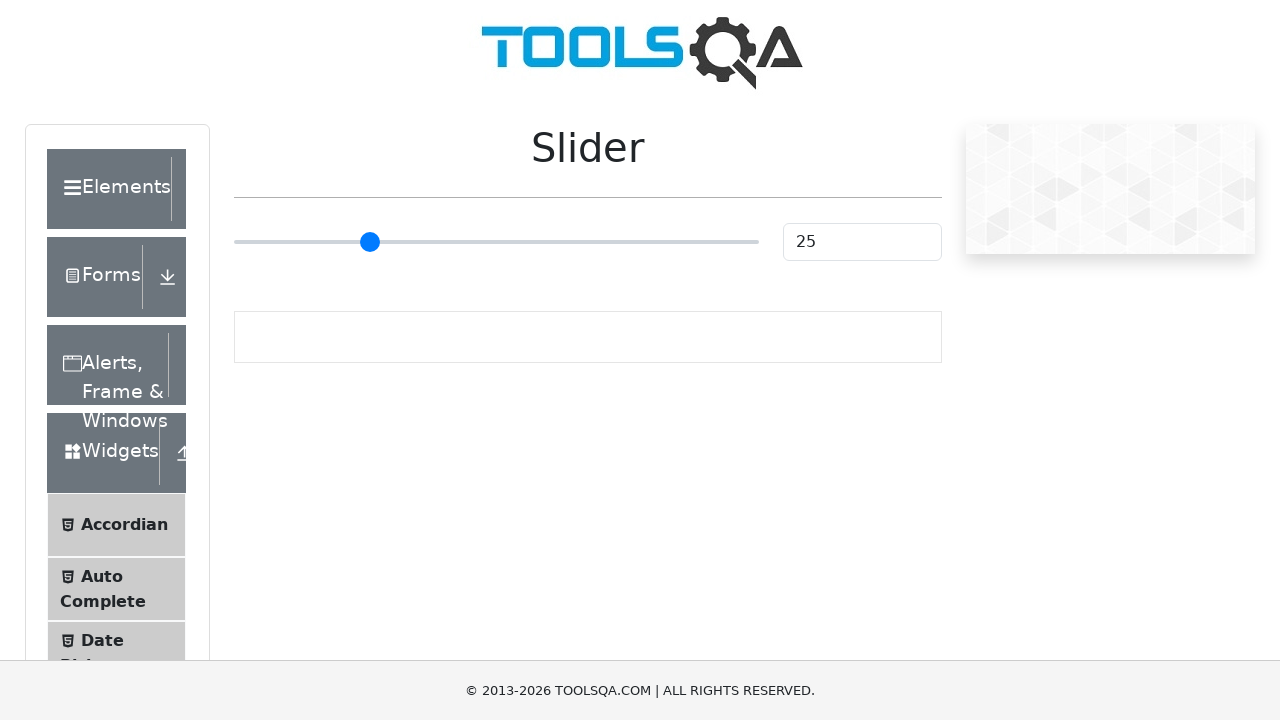

Moved mouse to center of slider at (496, 242)
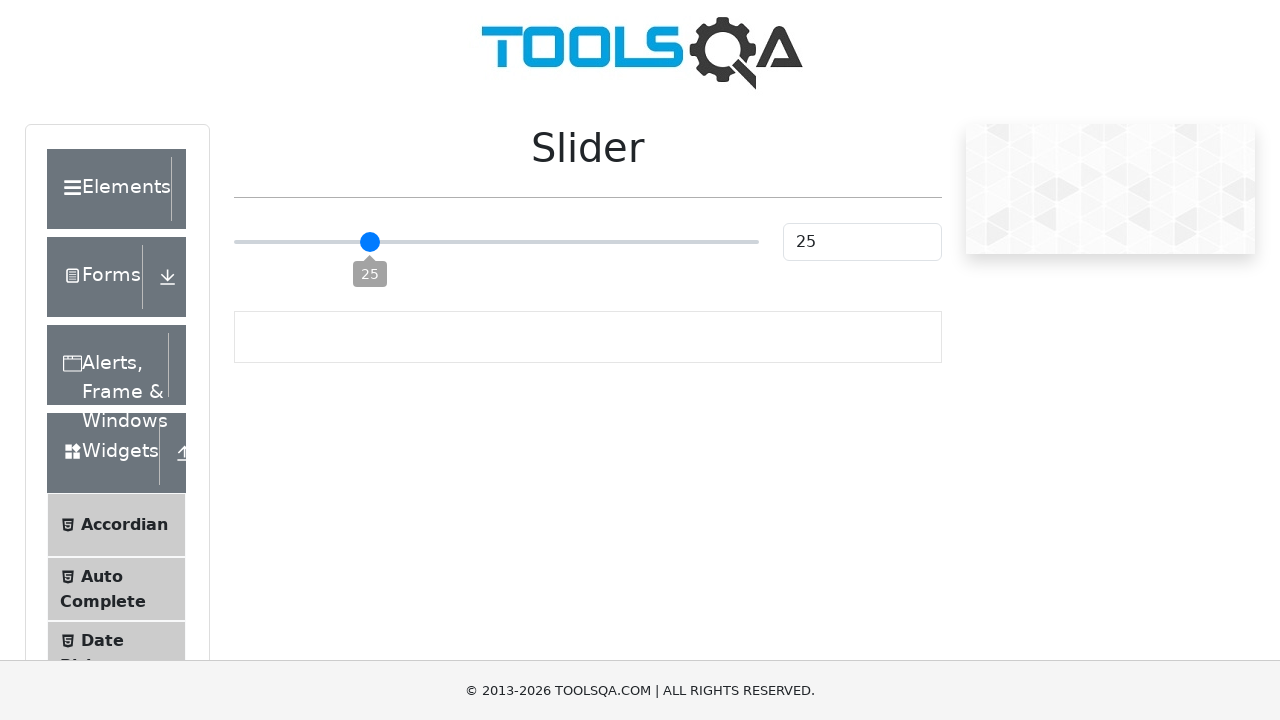

Pressed mouse button down on slider at (496, 242)
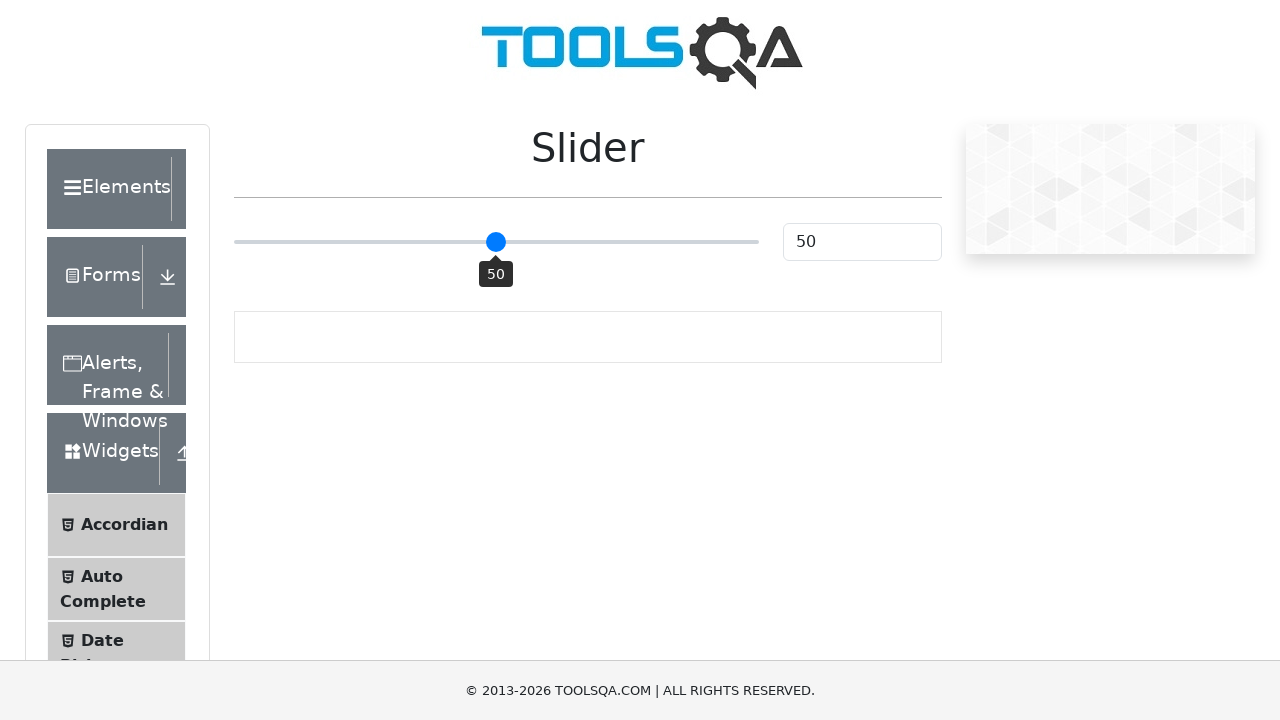

Dragged slider 100 pixels to the right at (596, 242)
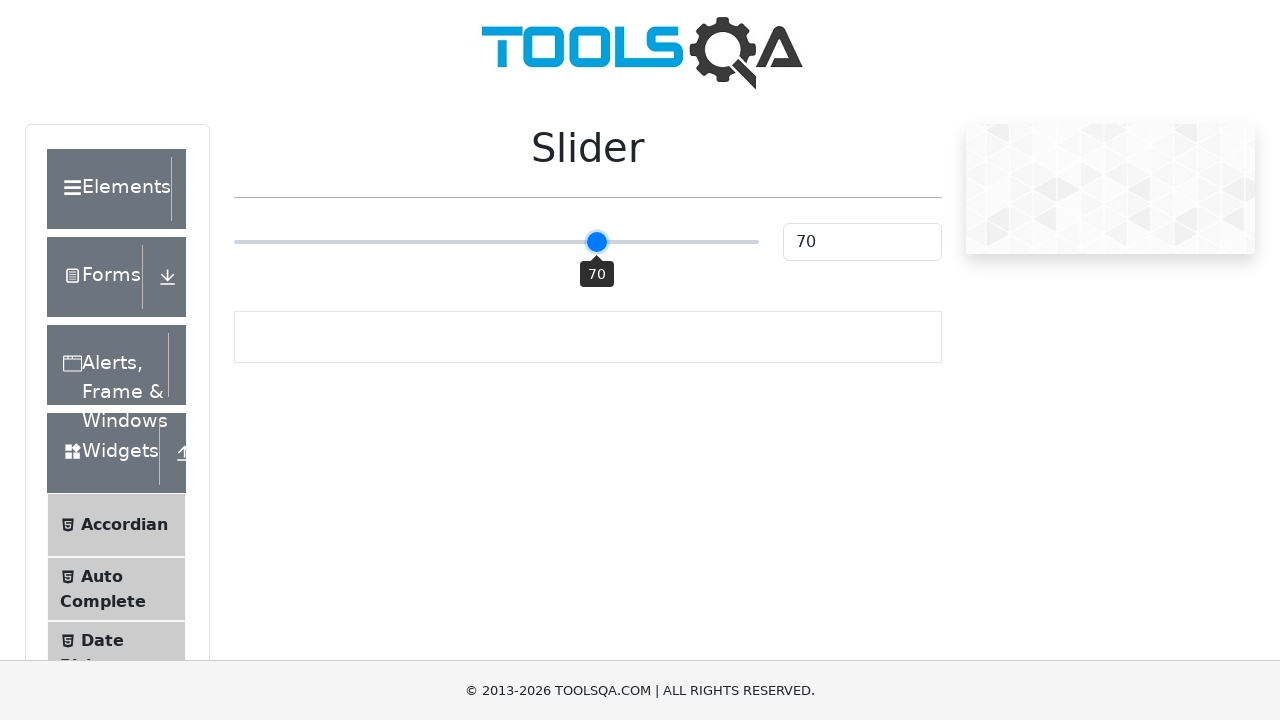

Released mouse button, completing slider drag at (596, 242)
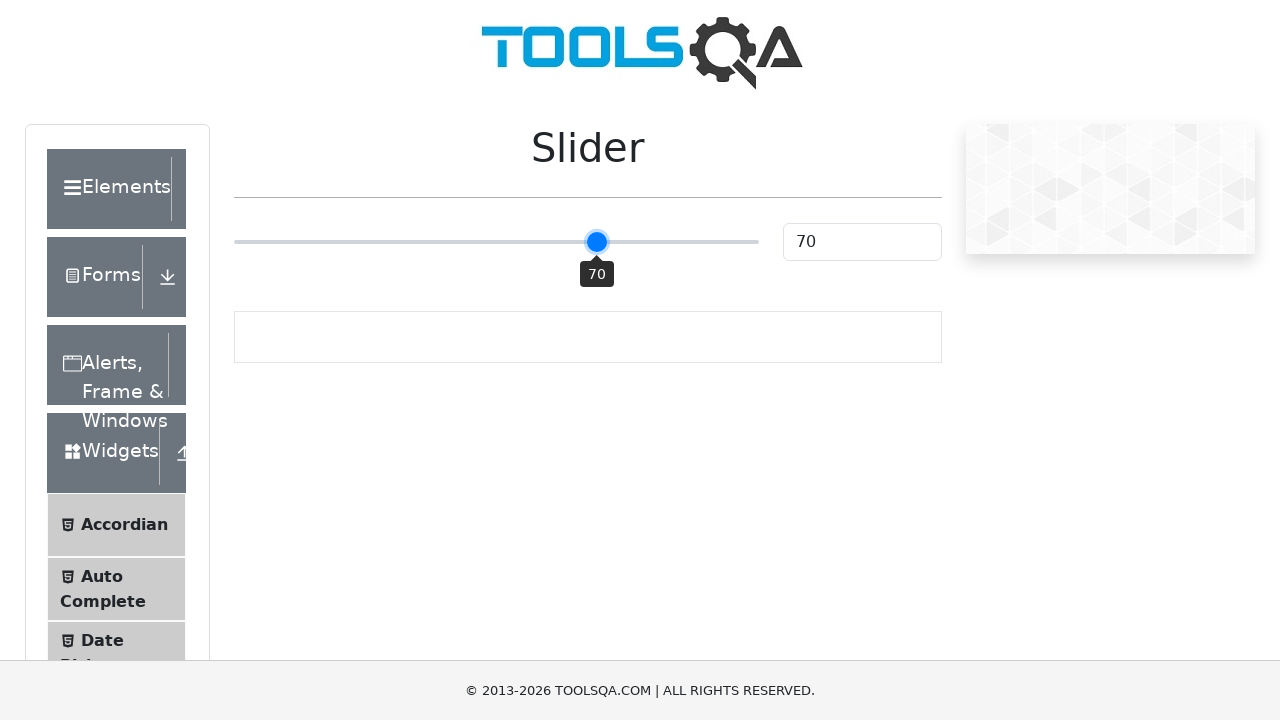

Waited 1000ms for slider value to update
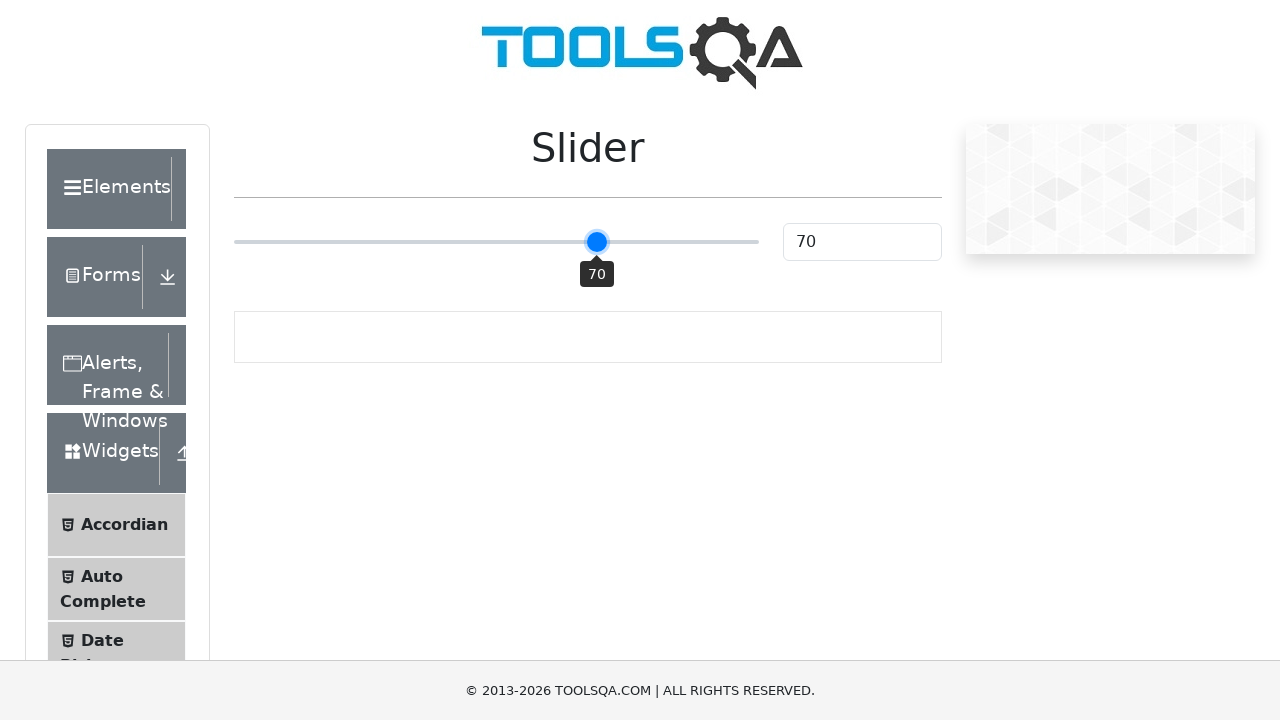

Located the slider value display element
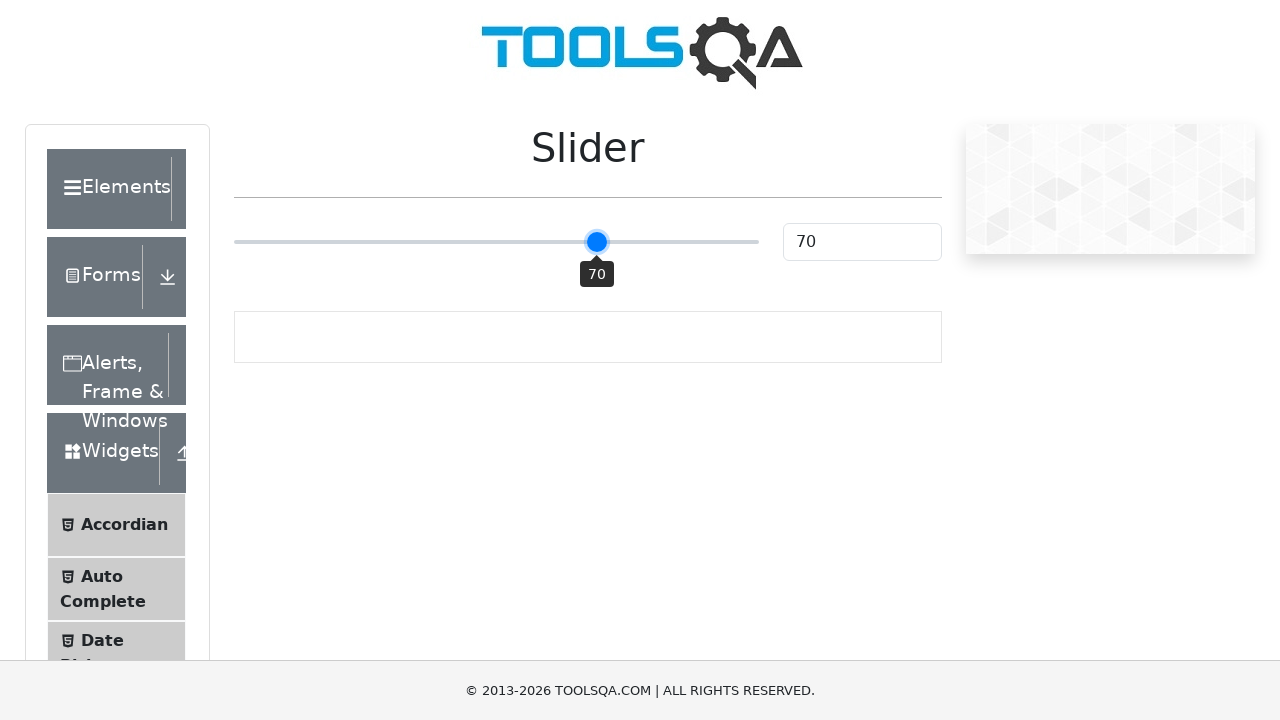

Confirmed slider value element is visible
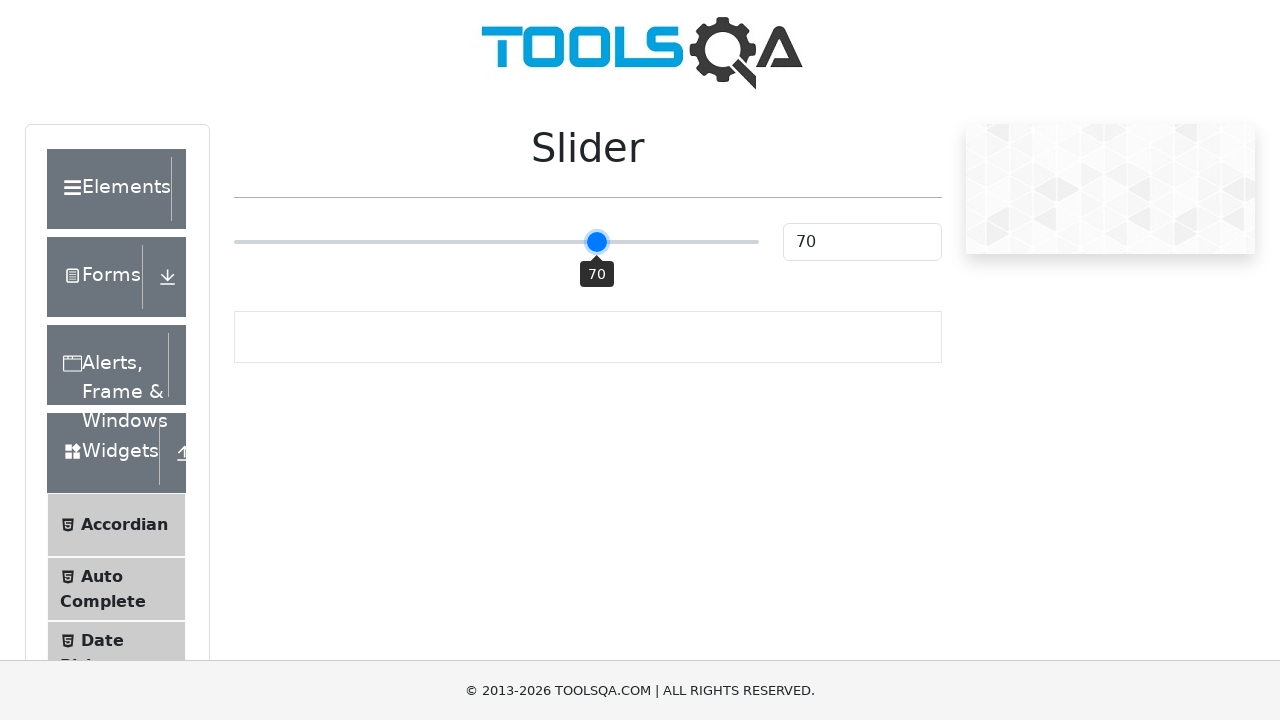

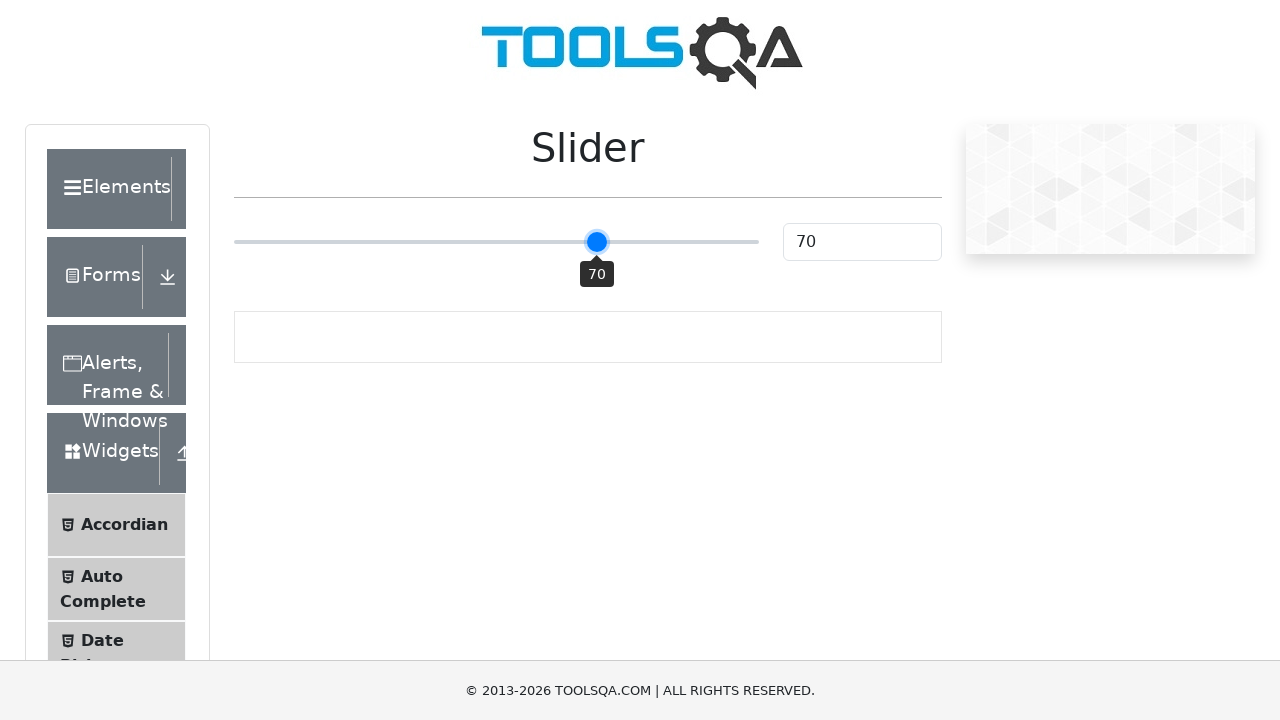